Tests visibility of map image element in the section after language switching

Starting URL: https://cleverbots.ru/

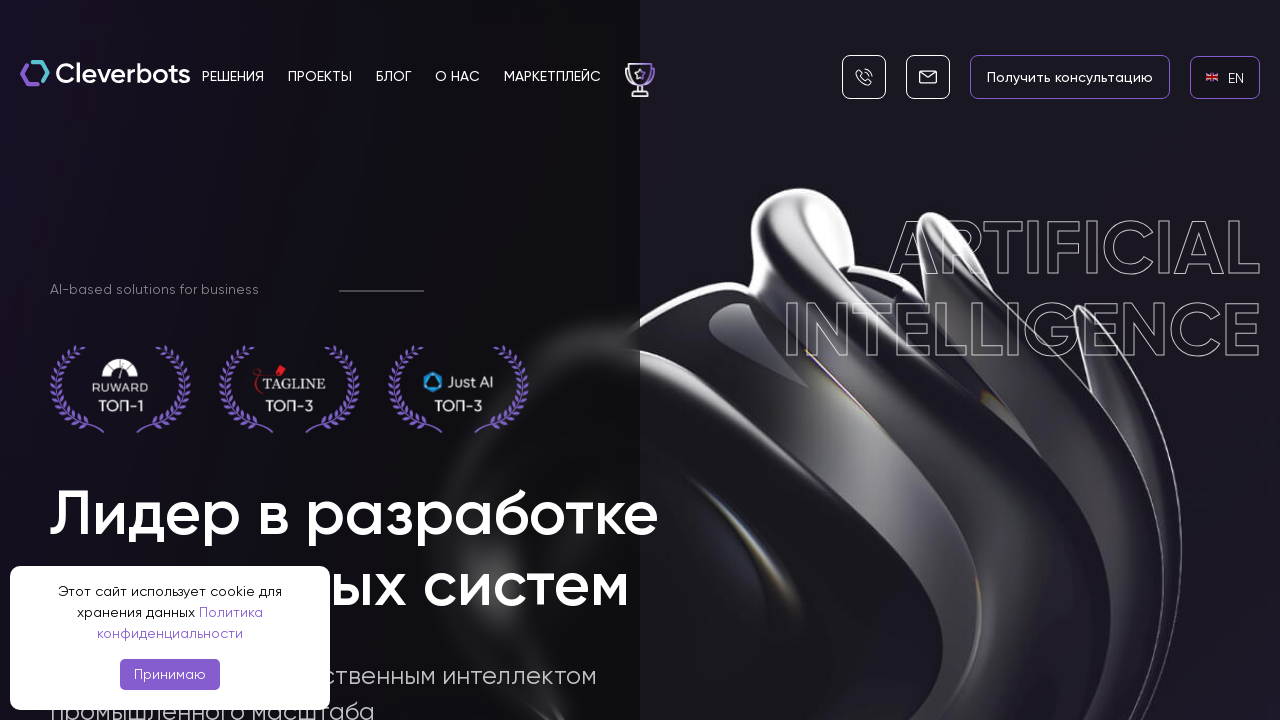

Clicked on English language link at (1225, 77) on internal:role=link[name="en EN"i]
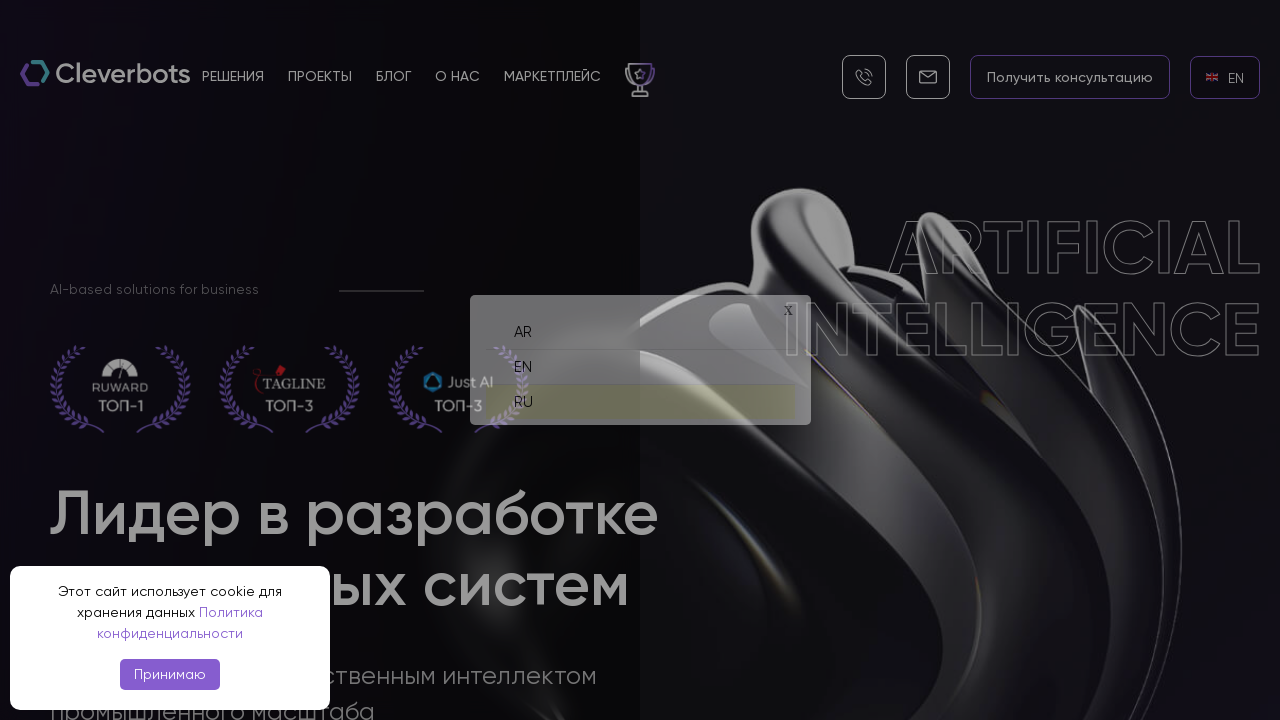

Clicked on Russian language link to switch back to Russian at (640, 394) on internal:role=link[name="ru RU"i]
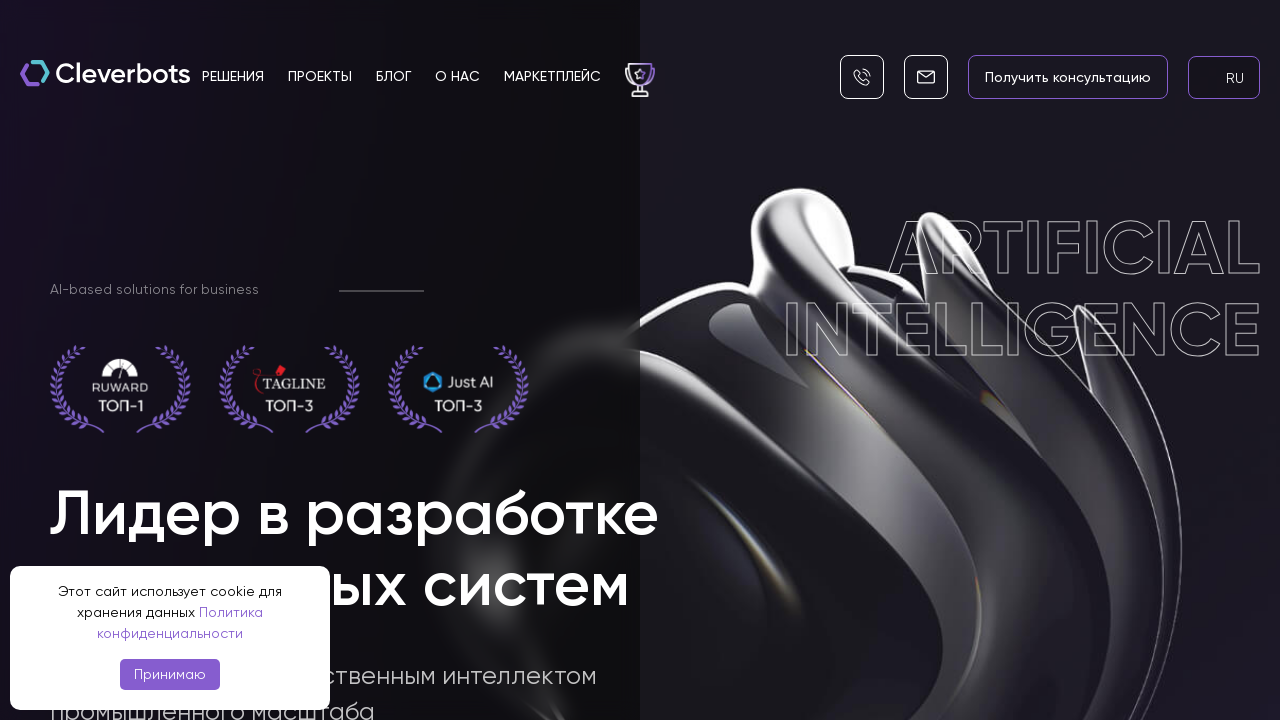

Map image element is visible in the section after language switching
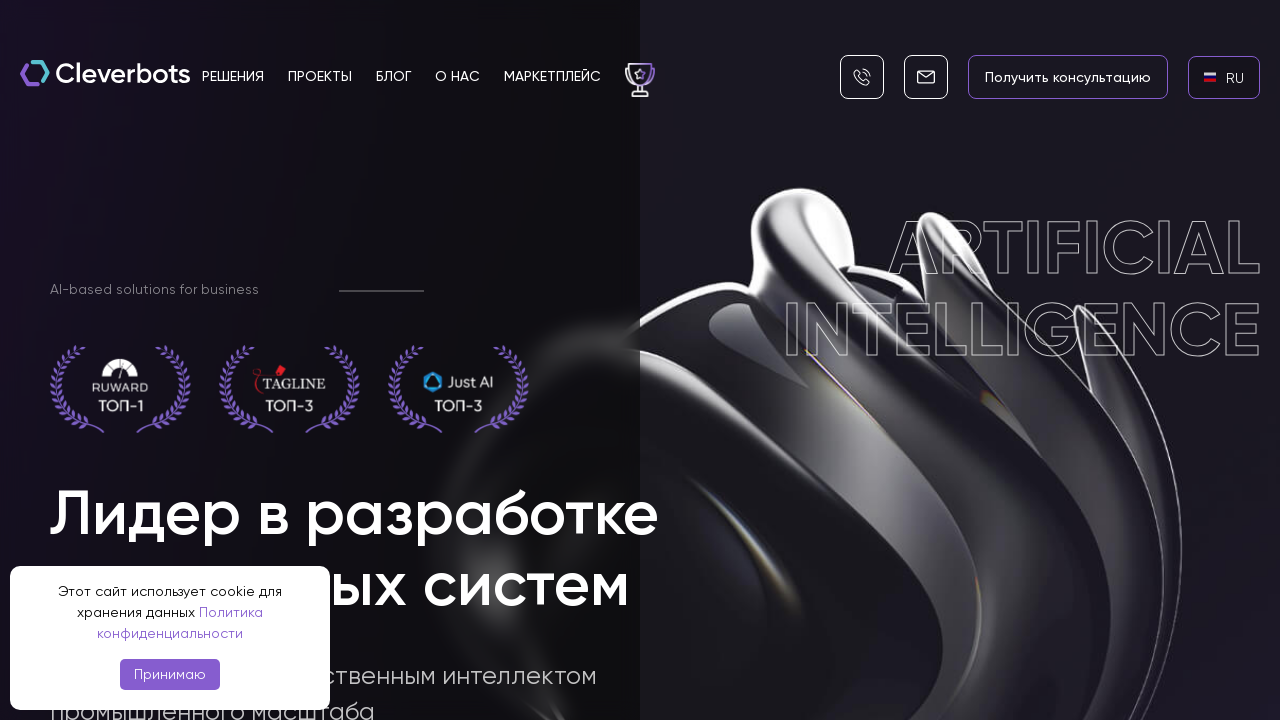

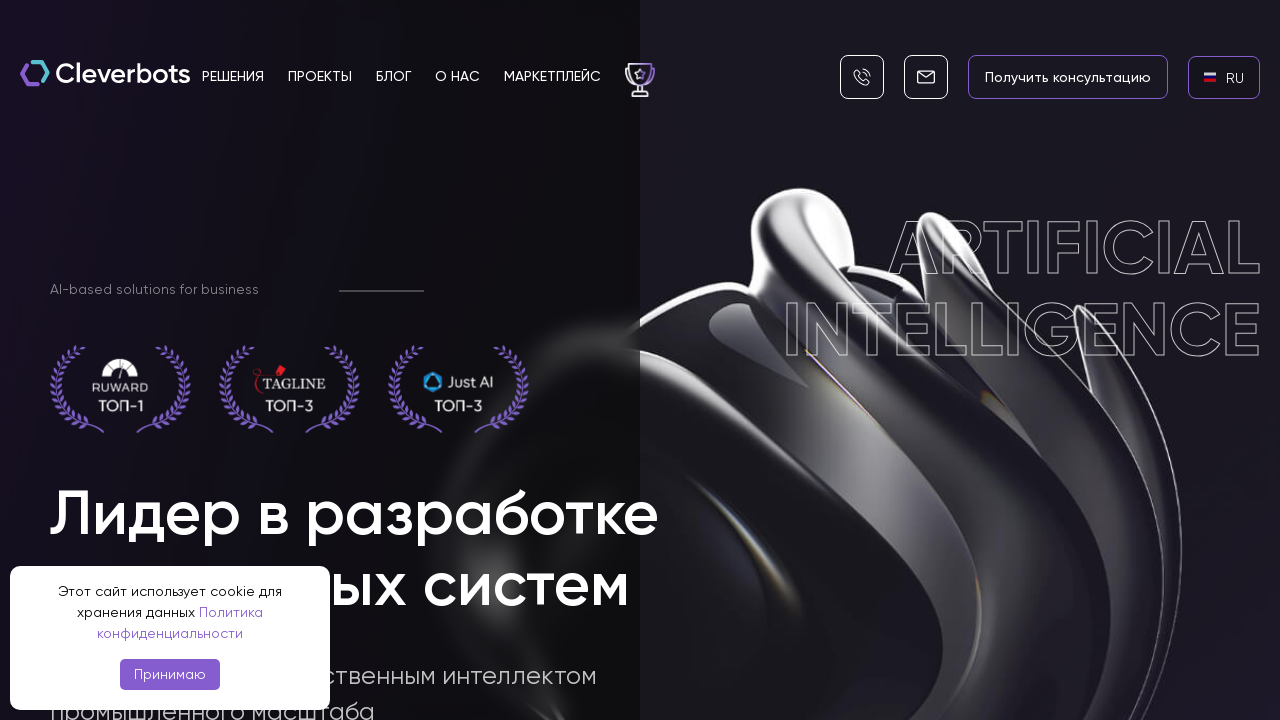